Navigates to the Deens Master application page and verifies it loads successfully by waiting for the page to render.

Starting URL: https://deens-master.now.sh/

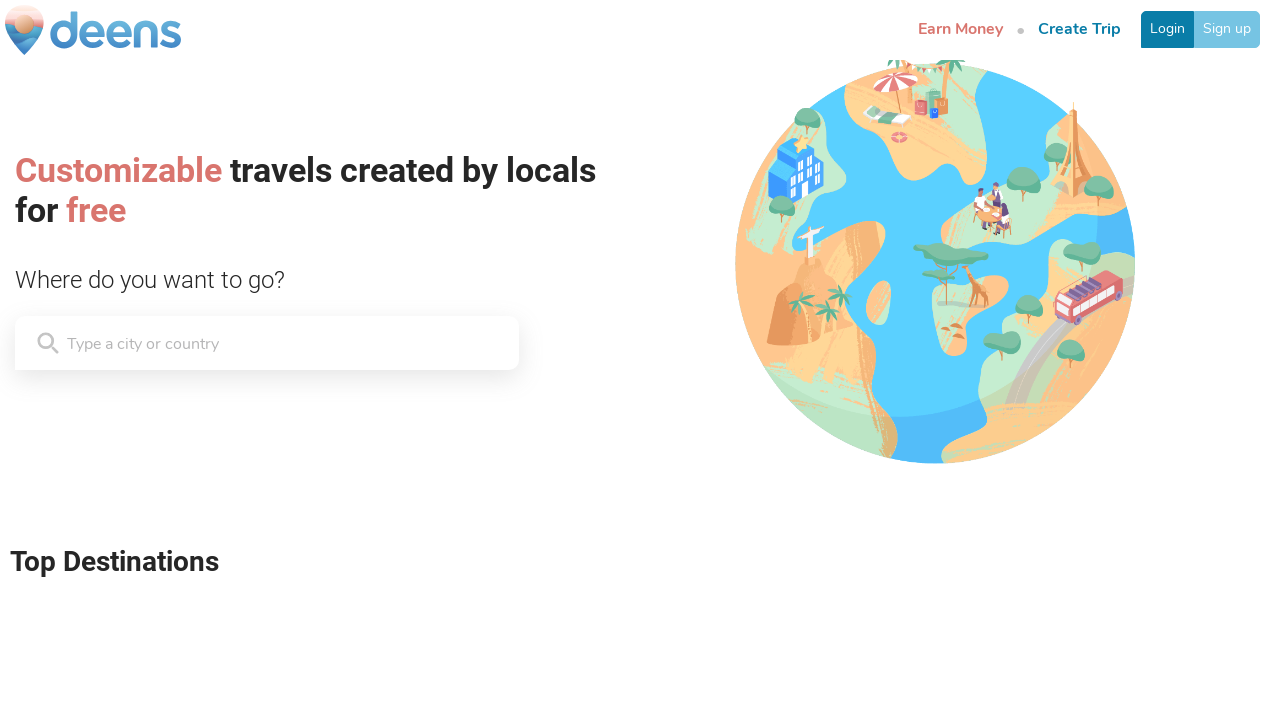

Navigated to Deens Master application page at https://deens-master.now.sh/
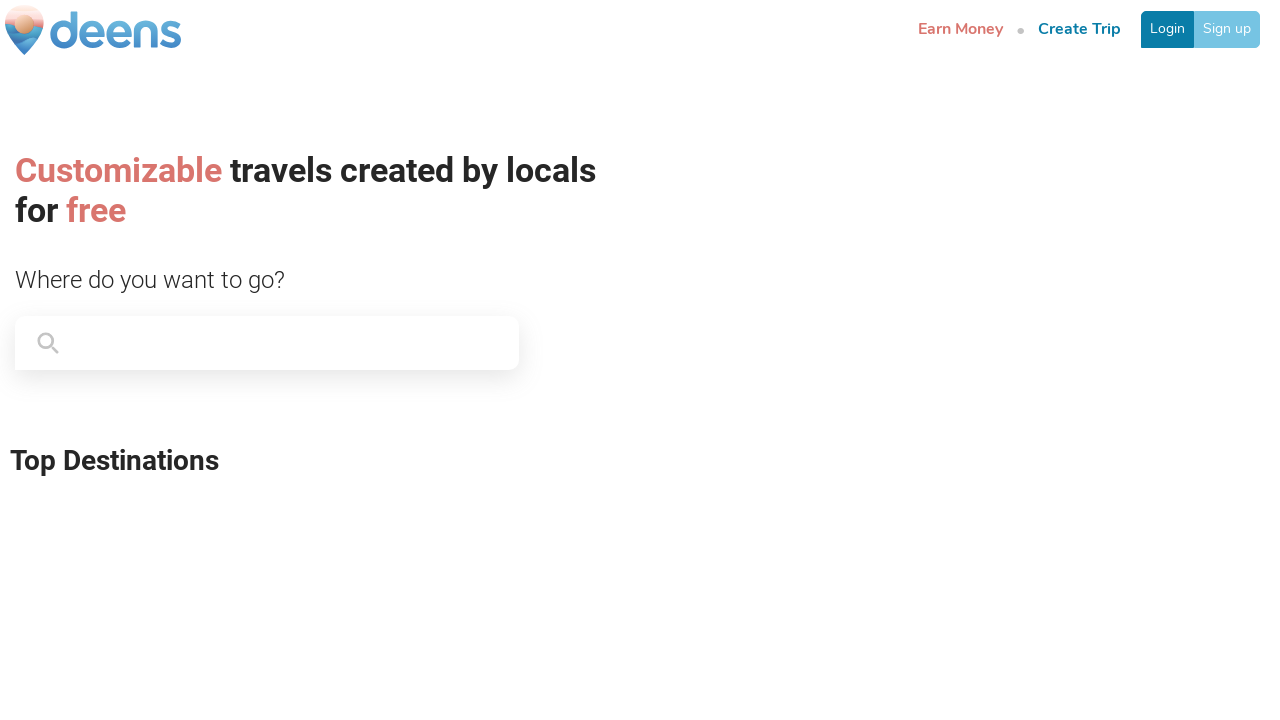

Page reached network idle state, indicating page fully loaded
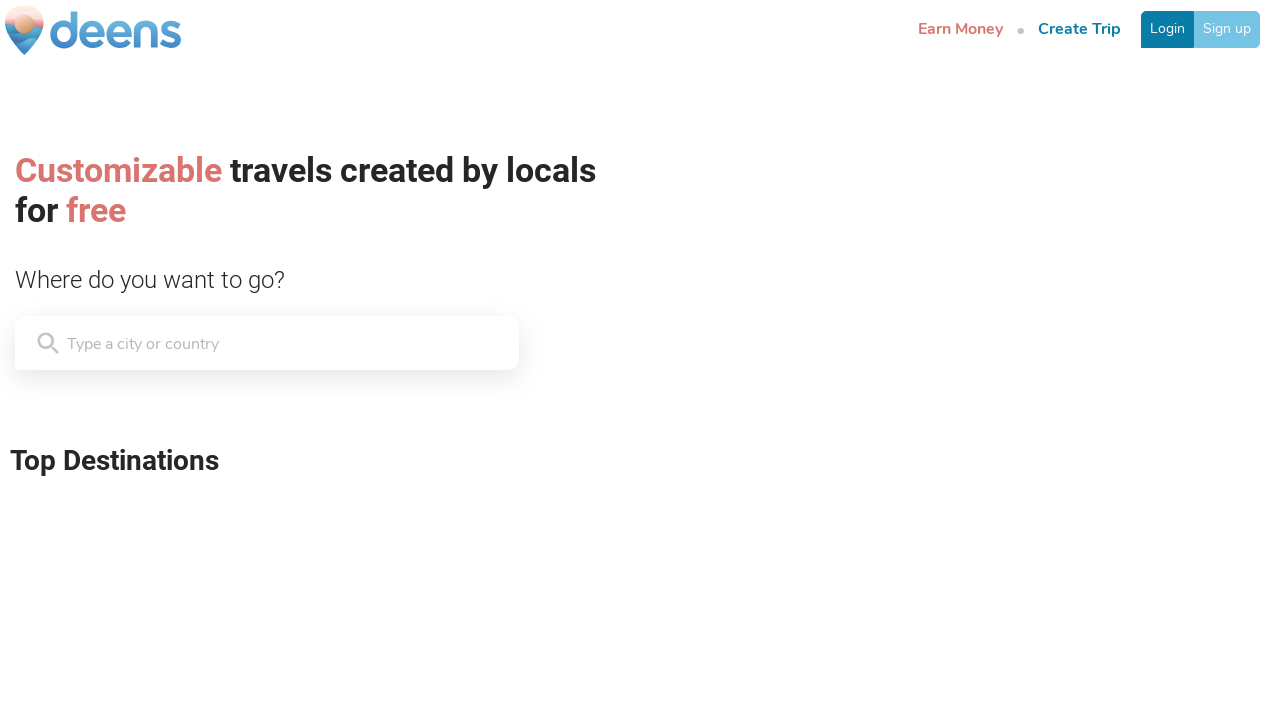

Body element found, confirming page rendered successfully
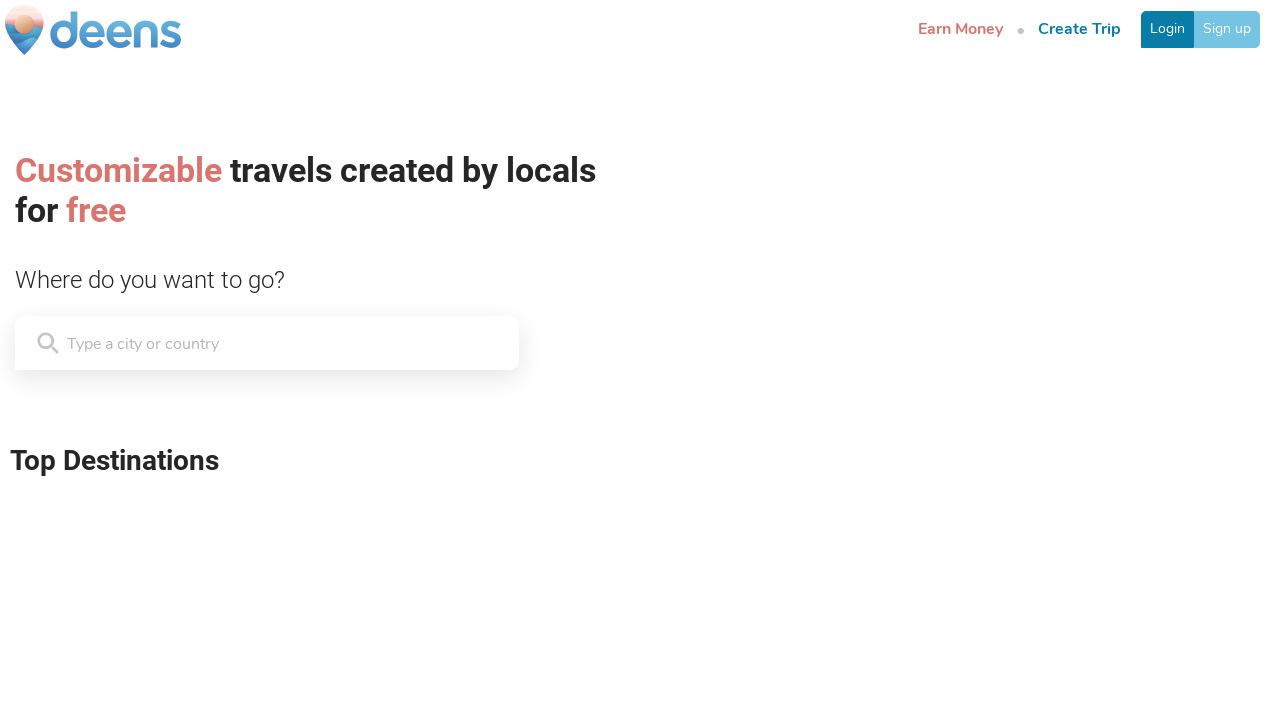

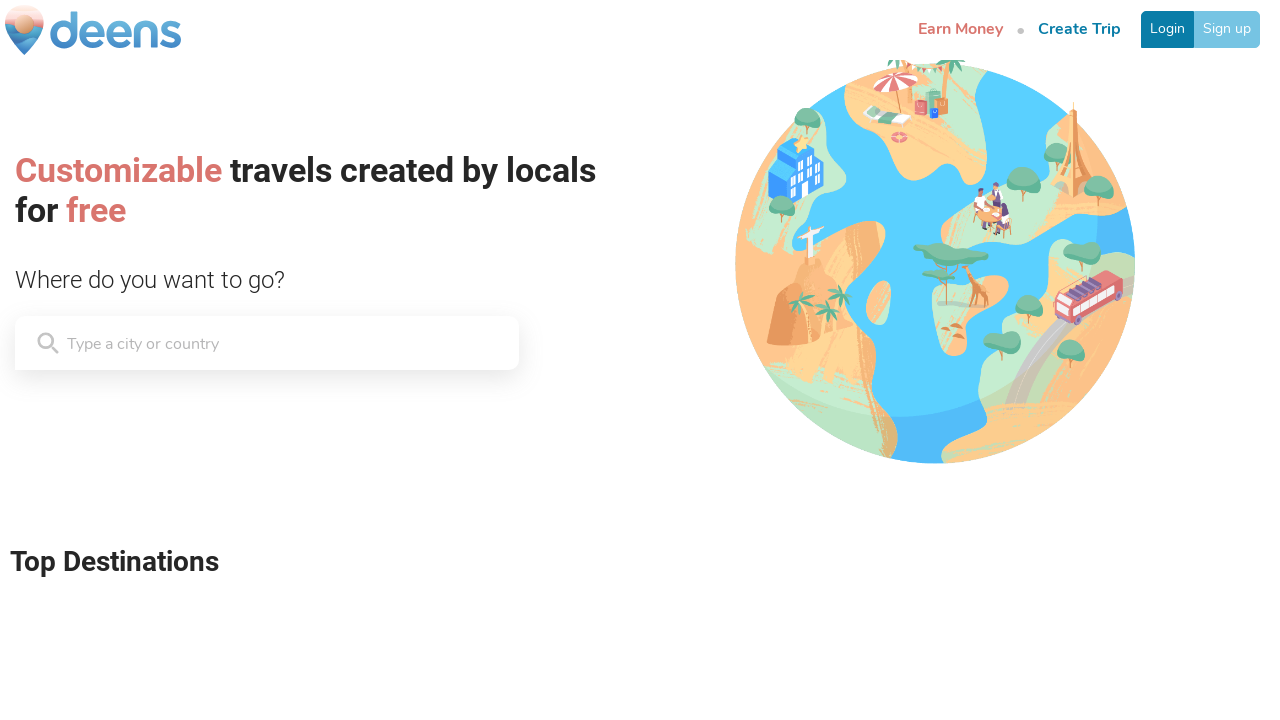